Tests the keypress form by entering text into the name field and clicking the button to submit

Starting URL: https://formy-project.herokuapp.com/keypress

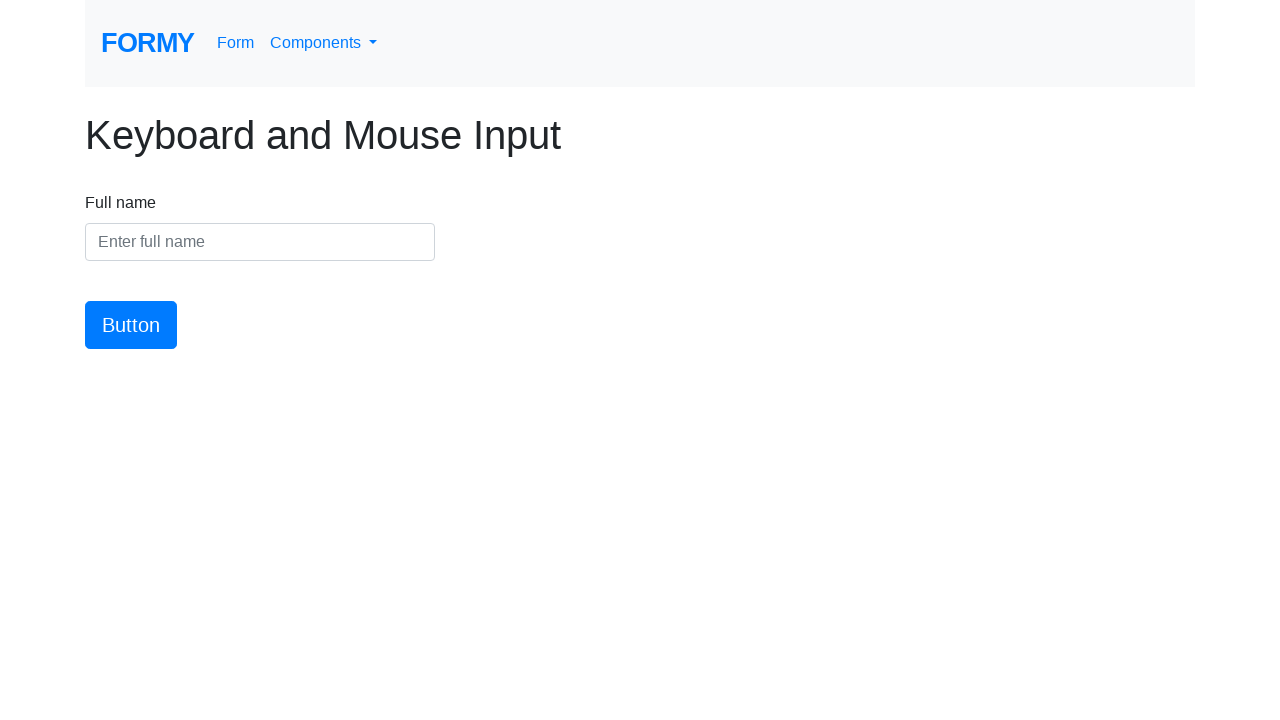

Filled name field with example text on #name
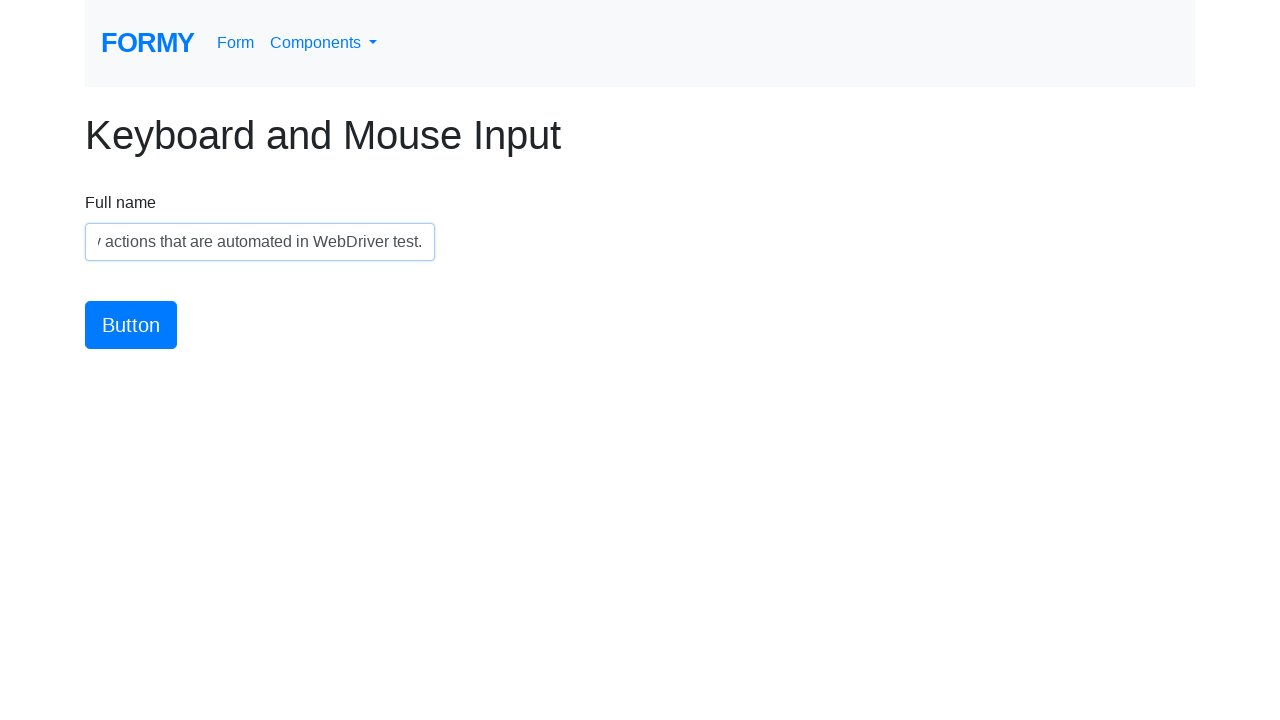

Clicked submit button to submit the form at (131, 325) on #button
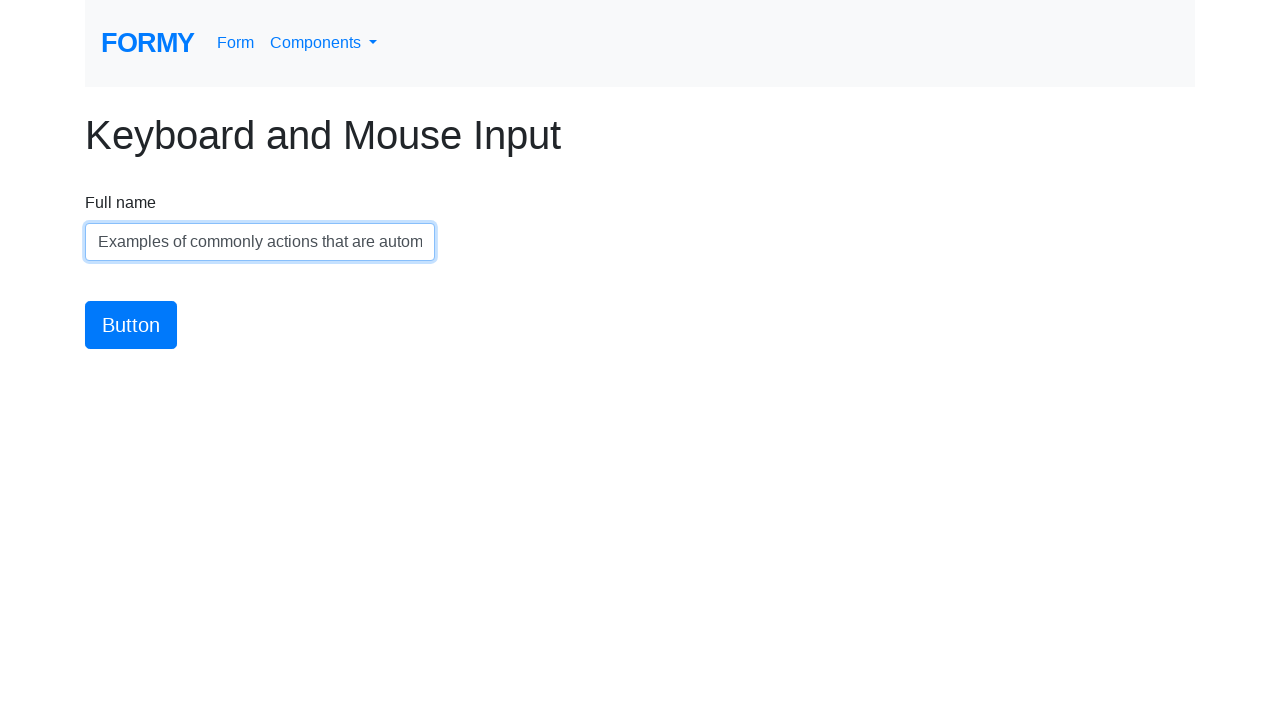

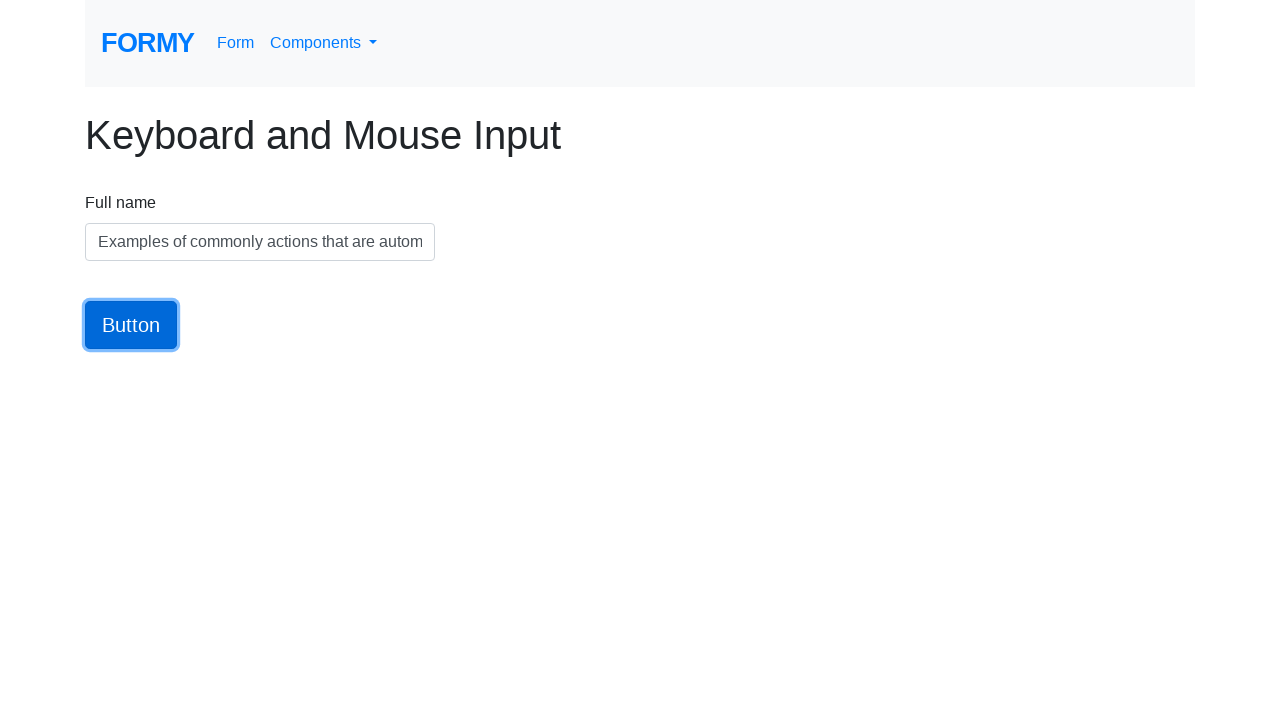